Tests frame handling by accessing a frame using frame_locator() method and filling a text input inside the frame

Starting URL: https://ui.vision/demo/webtest/frames/

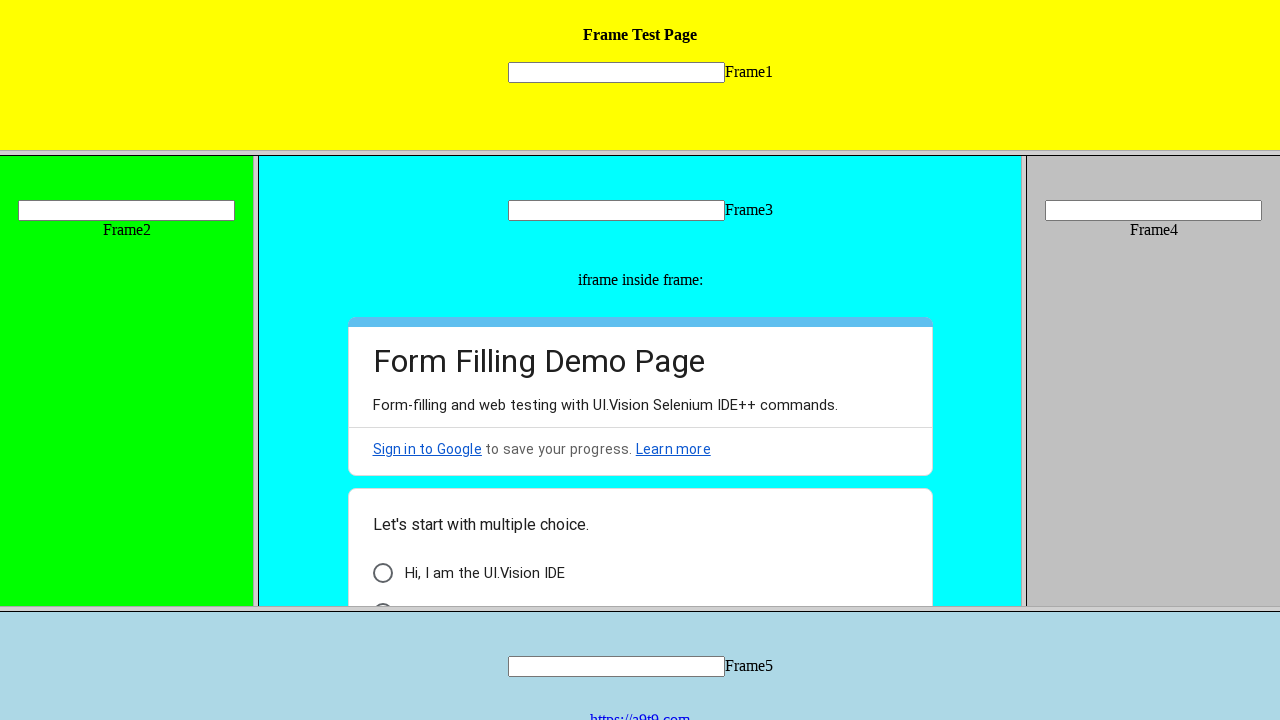

Located frame with src='frame_1.html' using frame_locator()
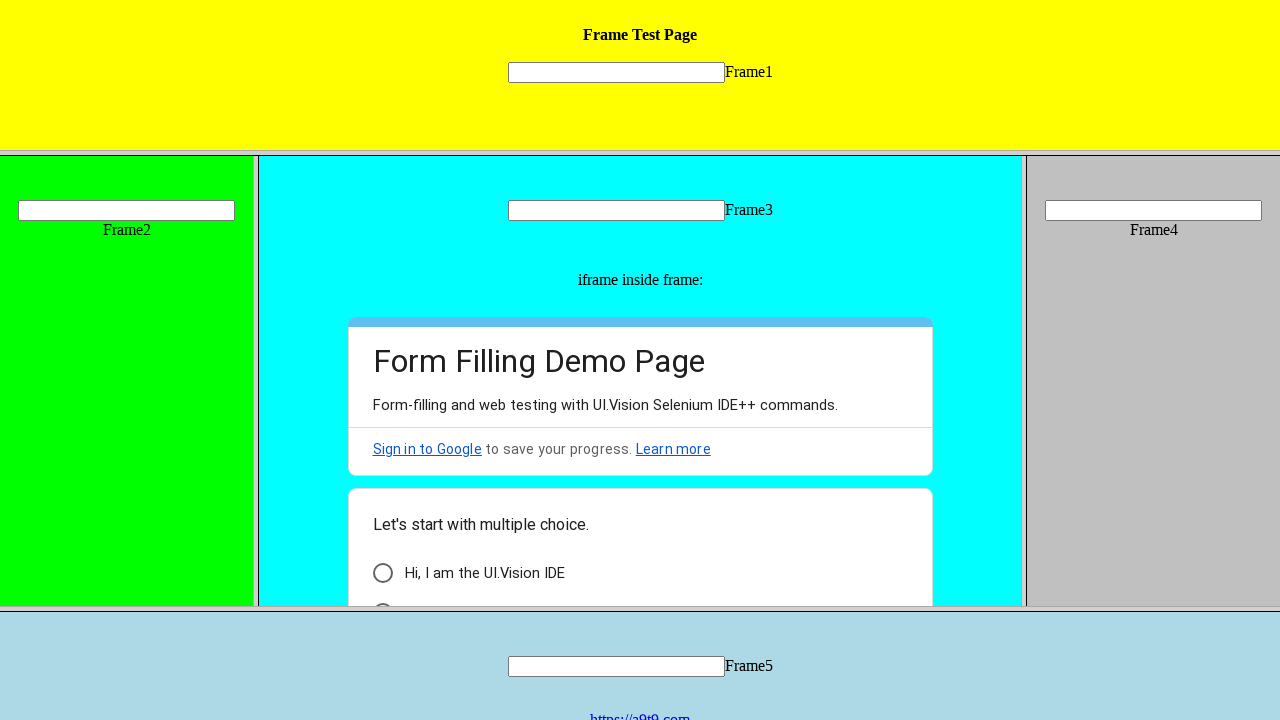

Filled text input 'mytext1' inside frame with 'Playwright' on frame[src="frame_1.html"] >> internal:control=enter-frame >> input[name="mytext1
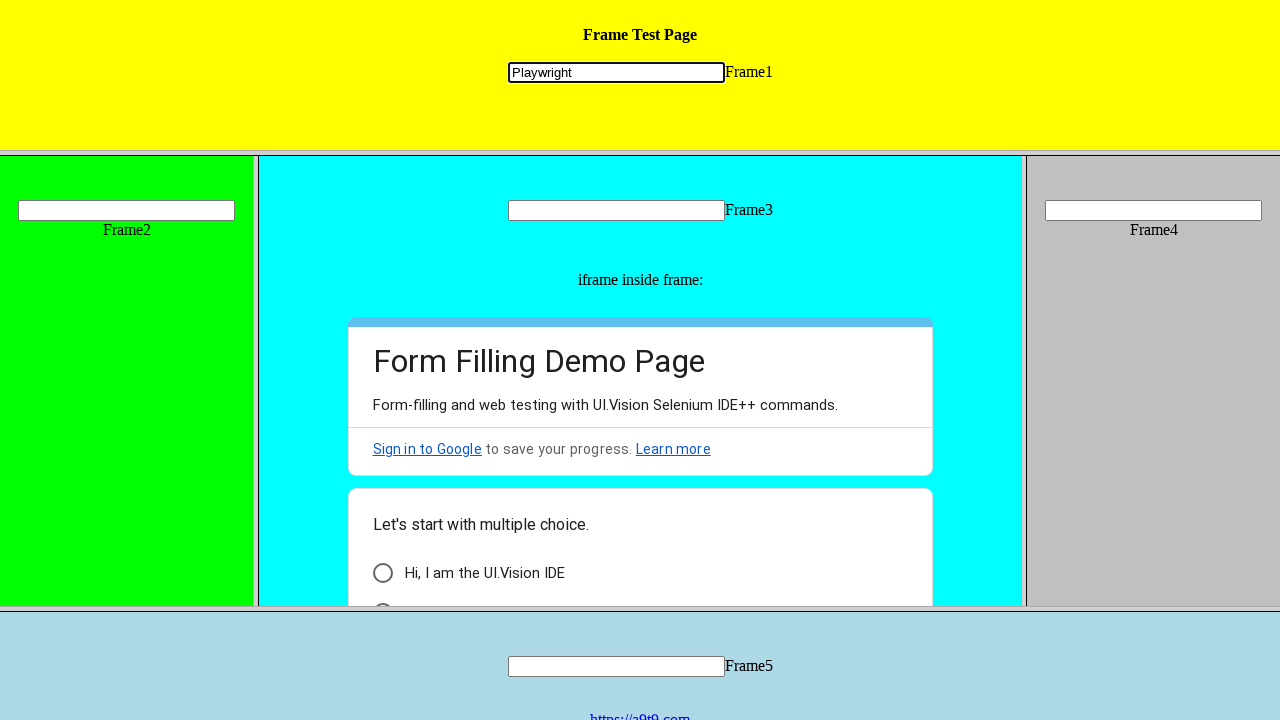

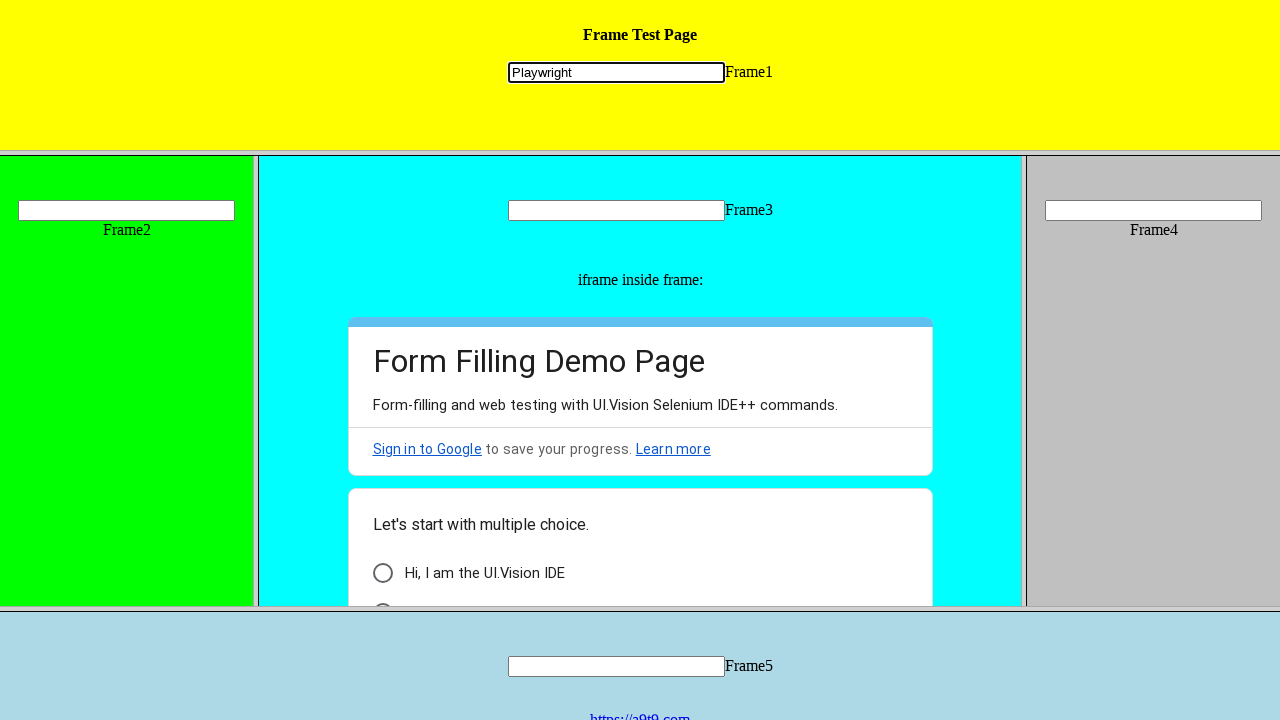